Navigates to Taiwan Futures Exchange regular session page, clicks the confirmation button in the approval dialog, and waits for the futures data table to load.

Starting URL: https://mis.taifex.com.tw/futures/RegularSession/EquityIndices/FuturesDomestic/

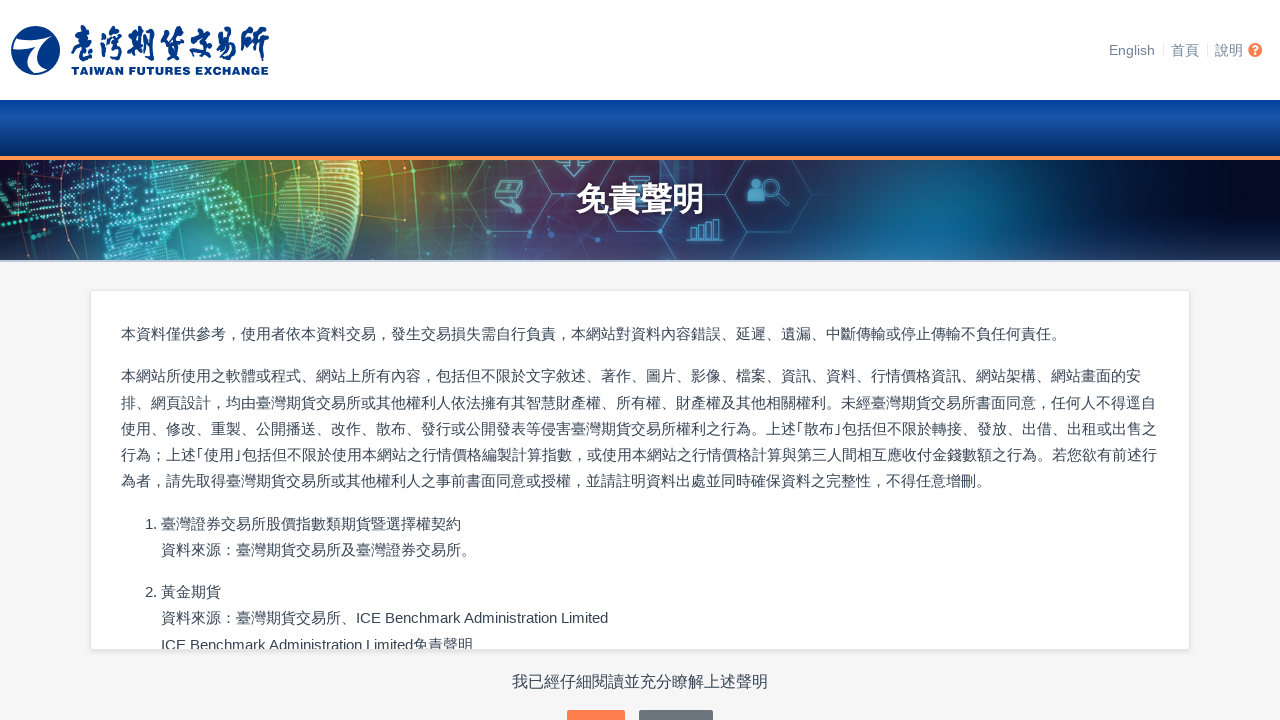

Approval dialog appeared
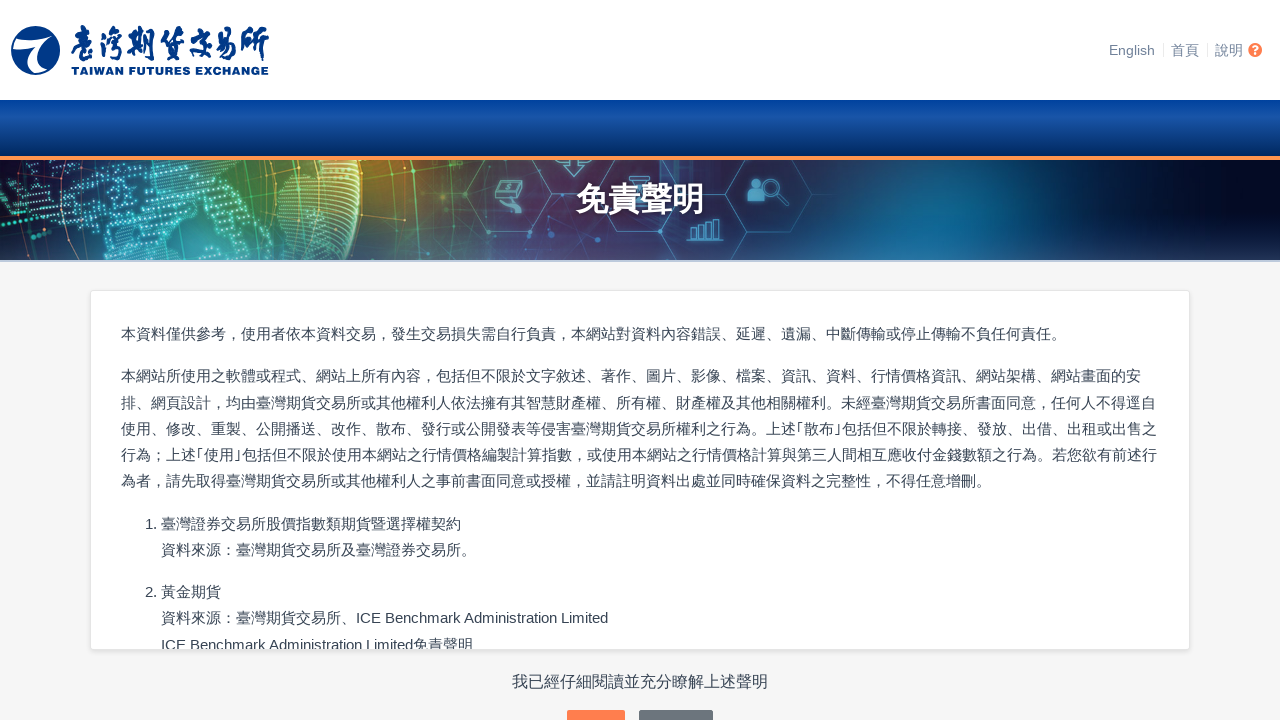

Clicked confirmation button in approval dialog at (596, 701) on .approve-wrap .btn
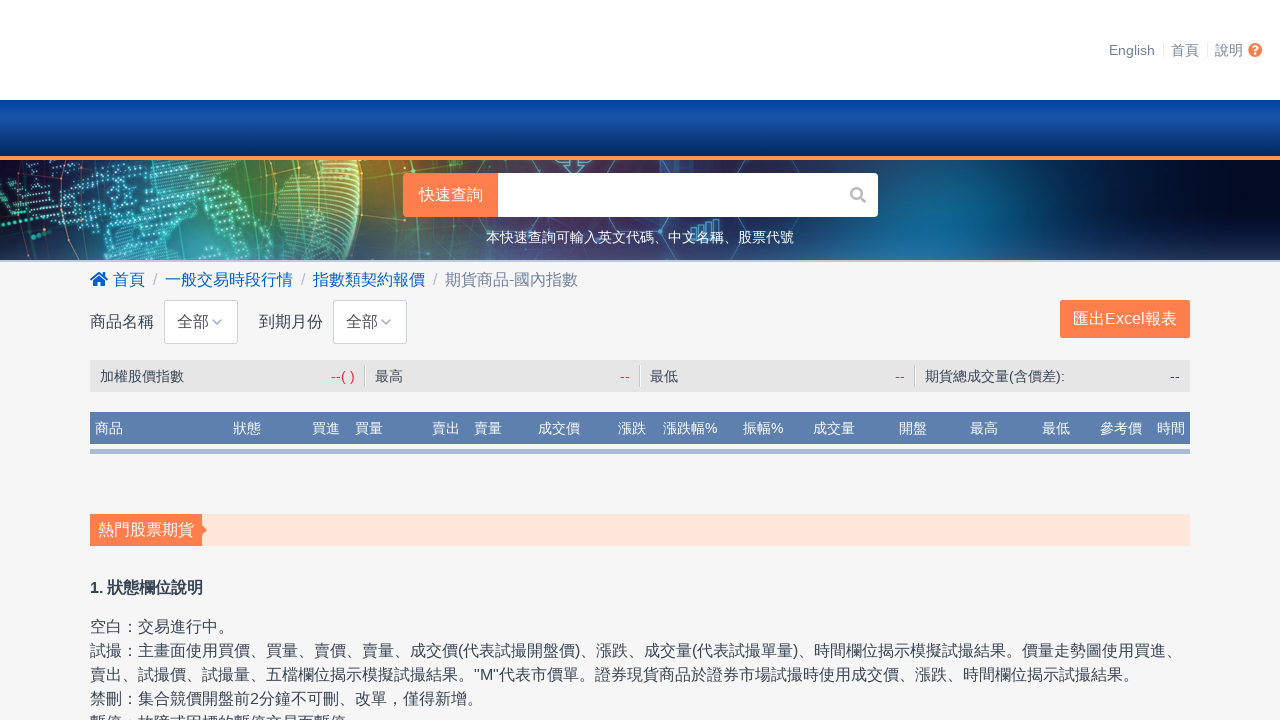

Futures data table loaded successfully
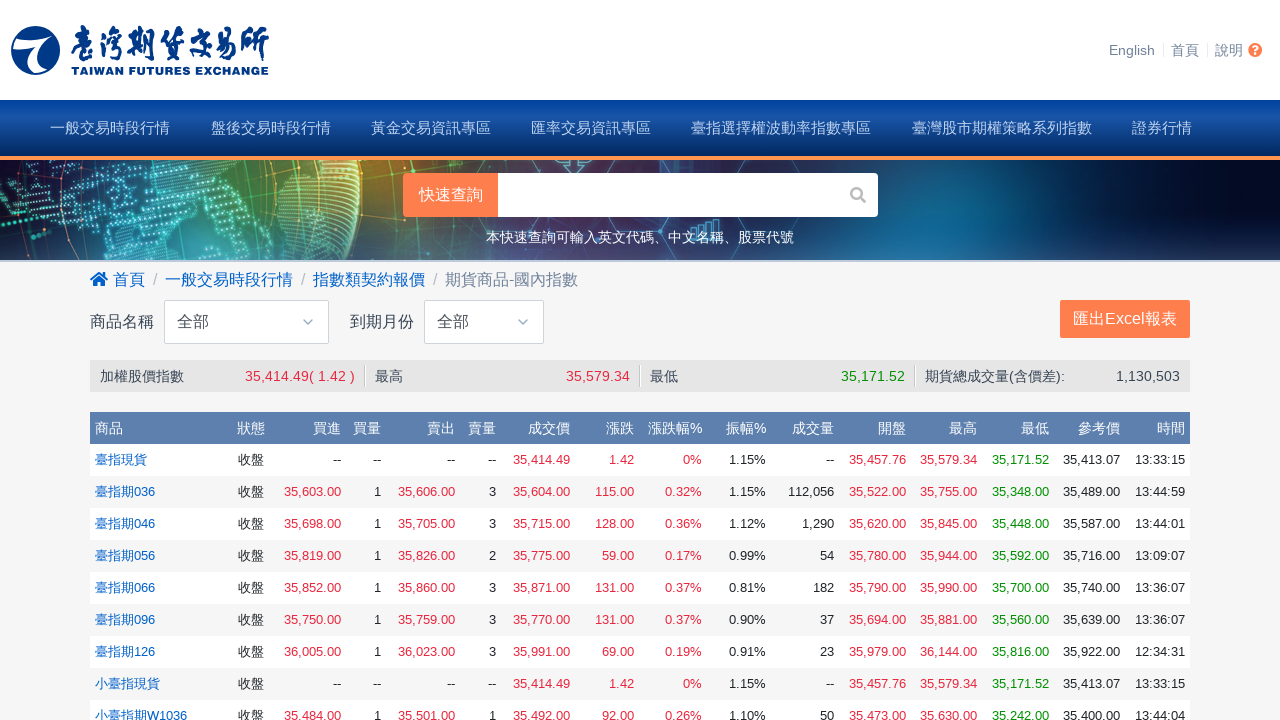

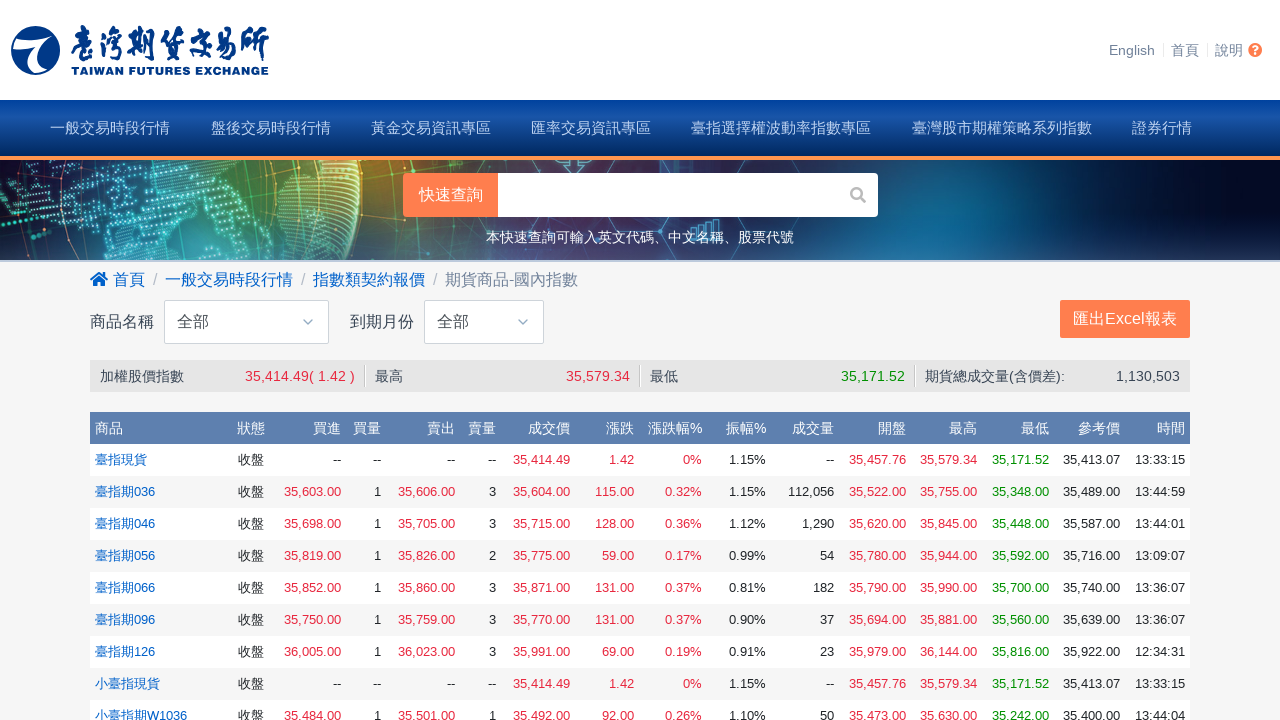